Navigates to Rediff Money BSE daily gainers page and verifies that the stock data table loads with company names and prices.

Starting URL: https://money.rediff.com/gainers/bse/daily/groupa?src=gain_lose

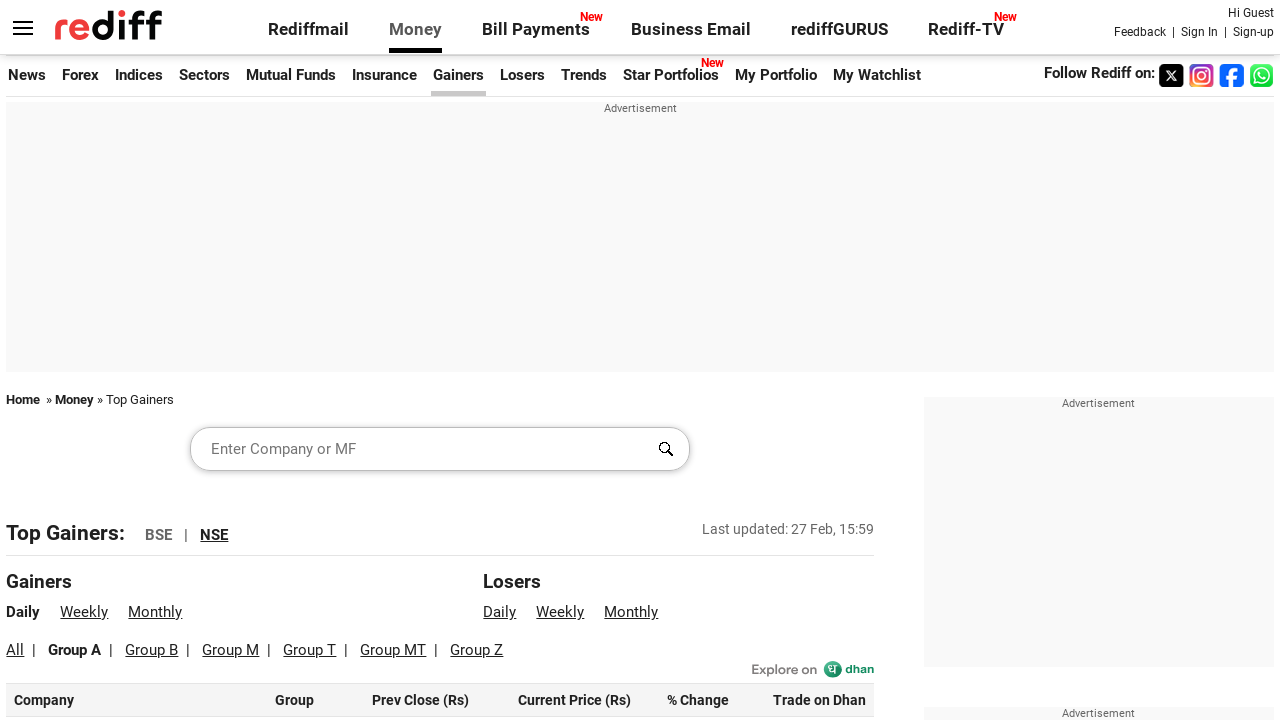

Waited for stock data table to load on Rediff Money BSE daily gainers page
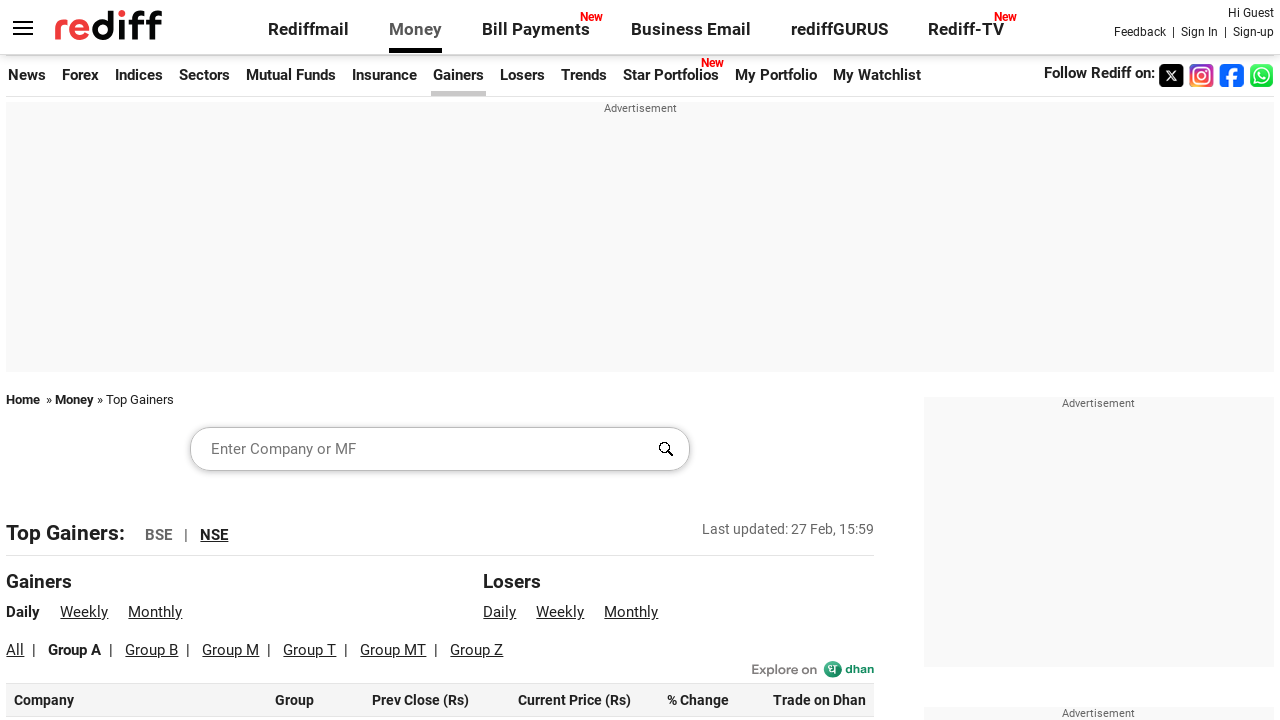

Verified company names column is present and contains data
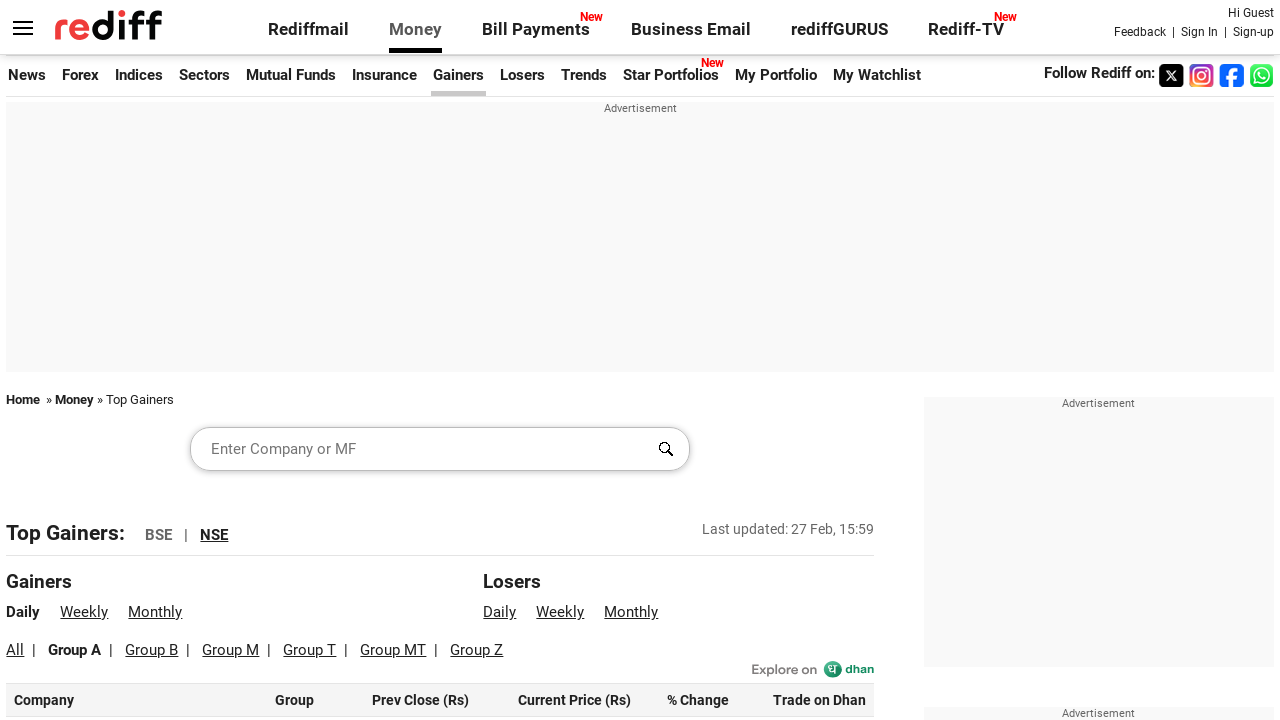

Verified price column is present in the stock data table
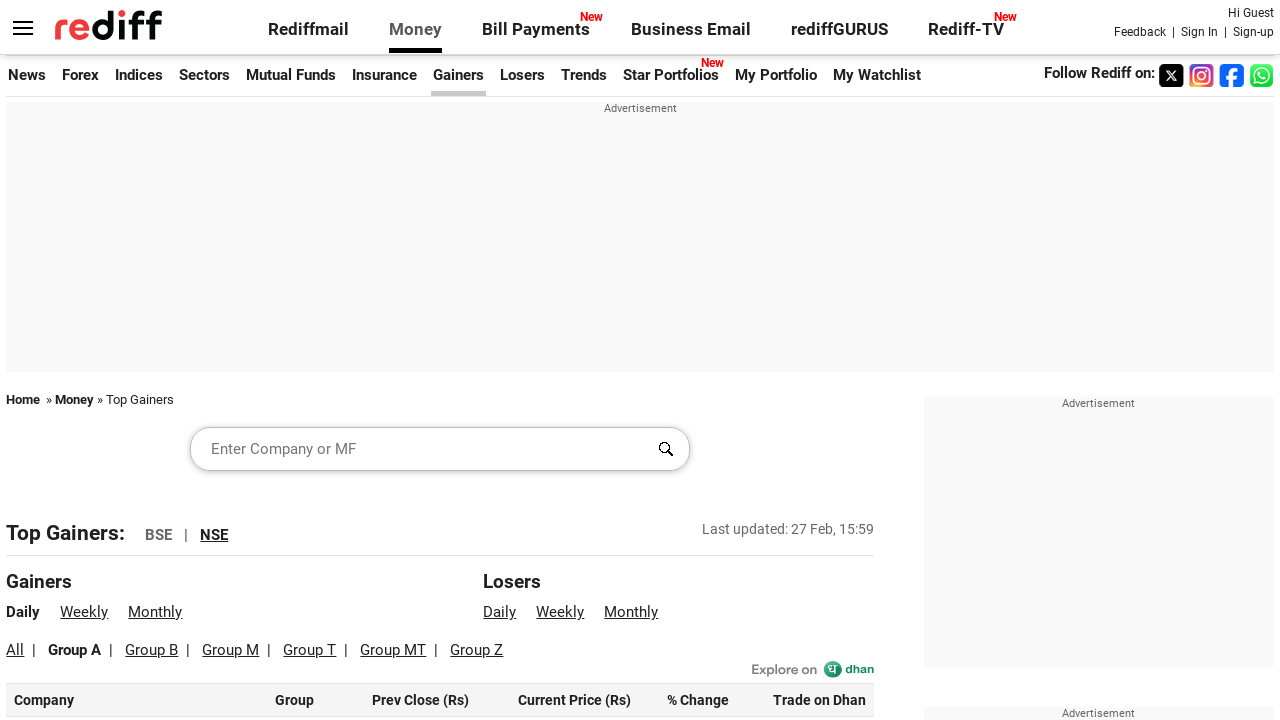

Clicked on the first company name in the stock data table to verify interactivity at (136, 704) on table.dataTable tbody tr td:nth-child(1) >> nth=0
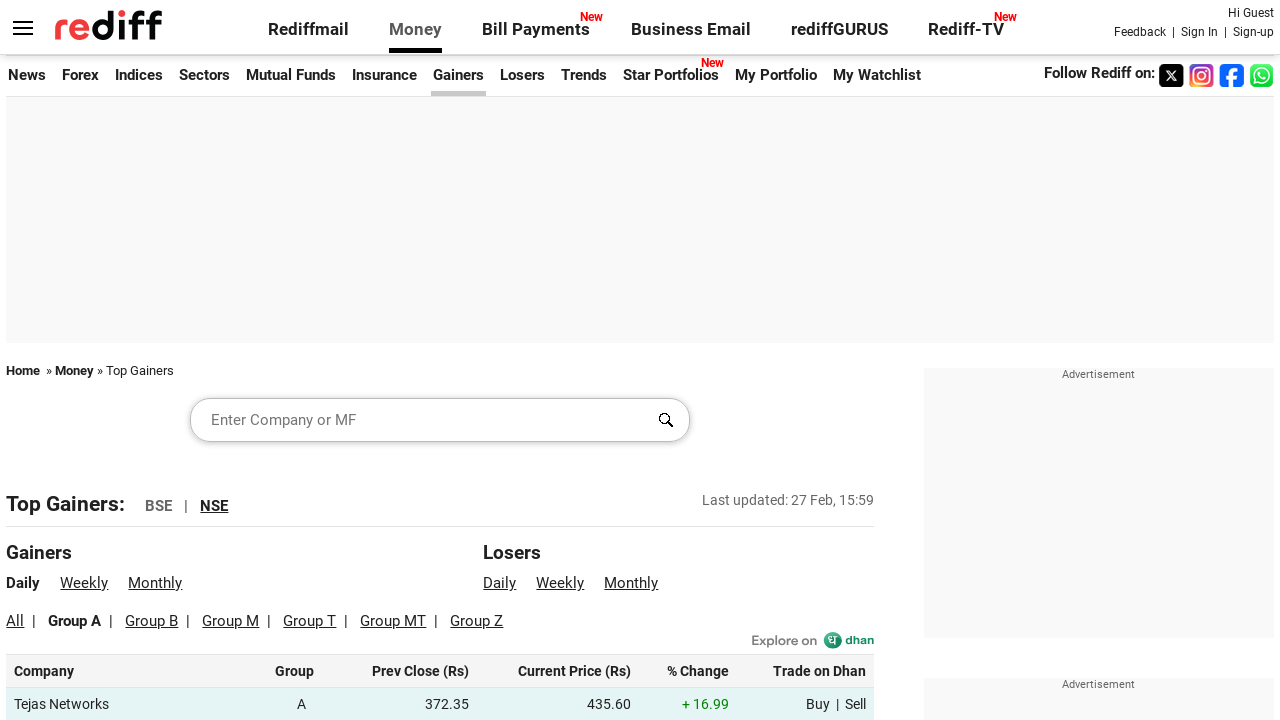

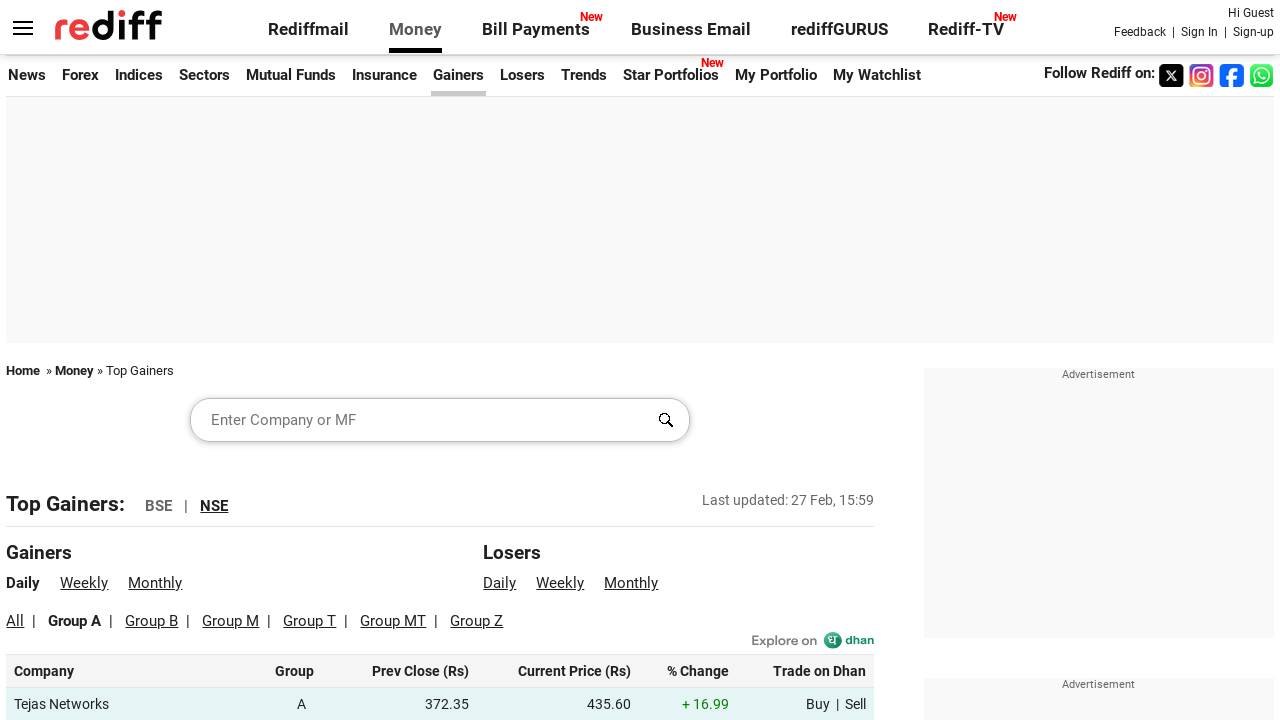